Tests the text box form by filling in name and email fields, submitting, and verifying the output displays the entered values.

Starting URL: https://demoqa.com

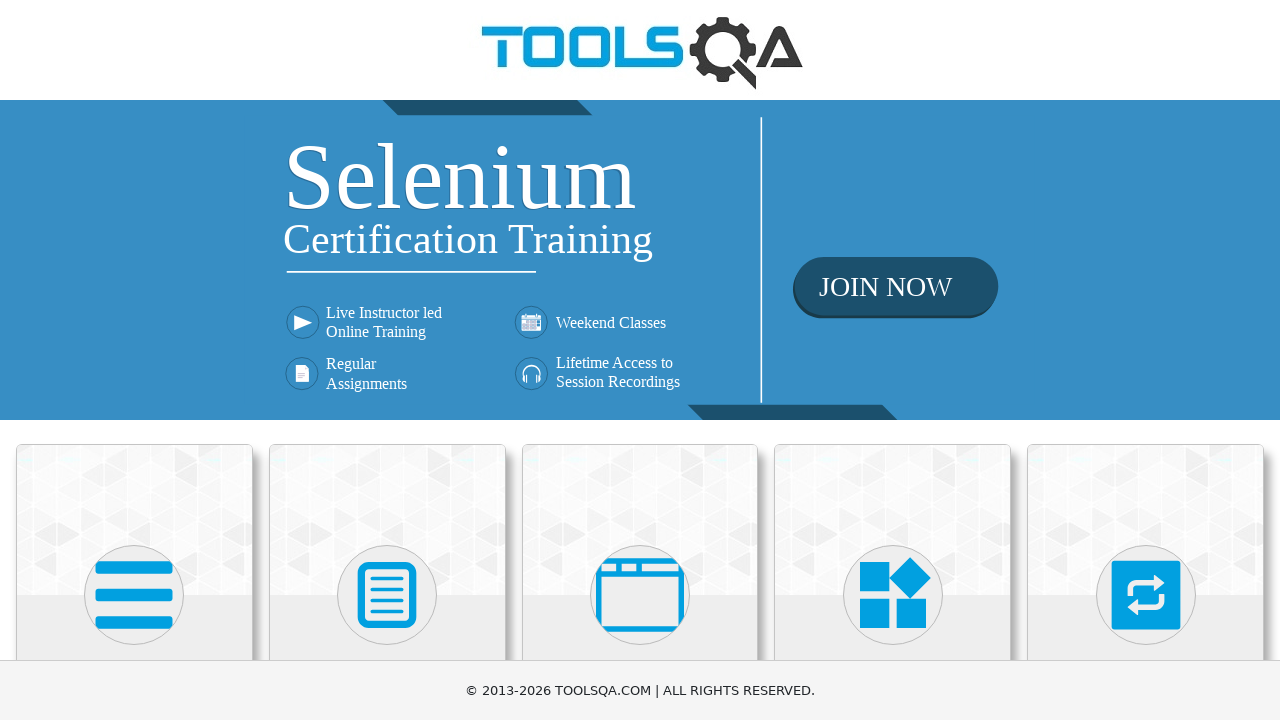

Clicked on Elements card at (134, 520) on xpath=(//div[@class='card-up'])[1]
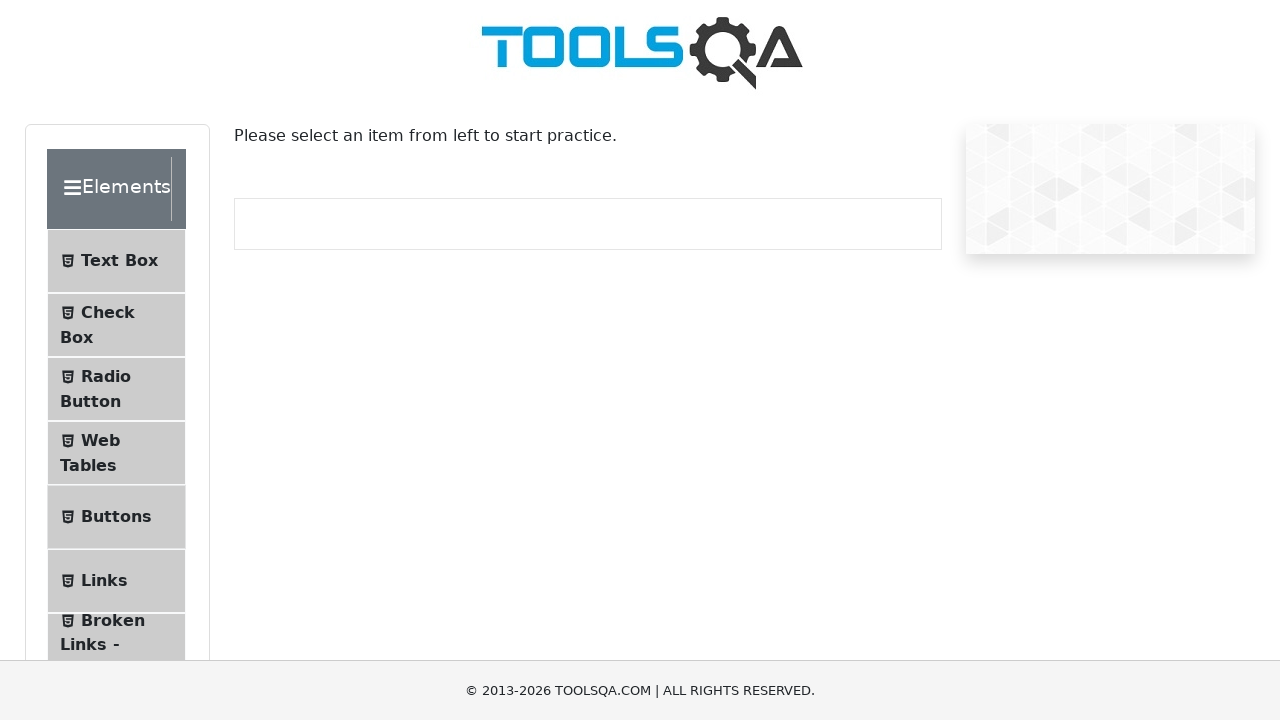

Clicked on Text Box menu item at (119, 261) on xpath=//span[contains(text(), 'Text Box')]
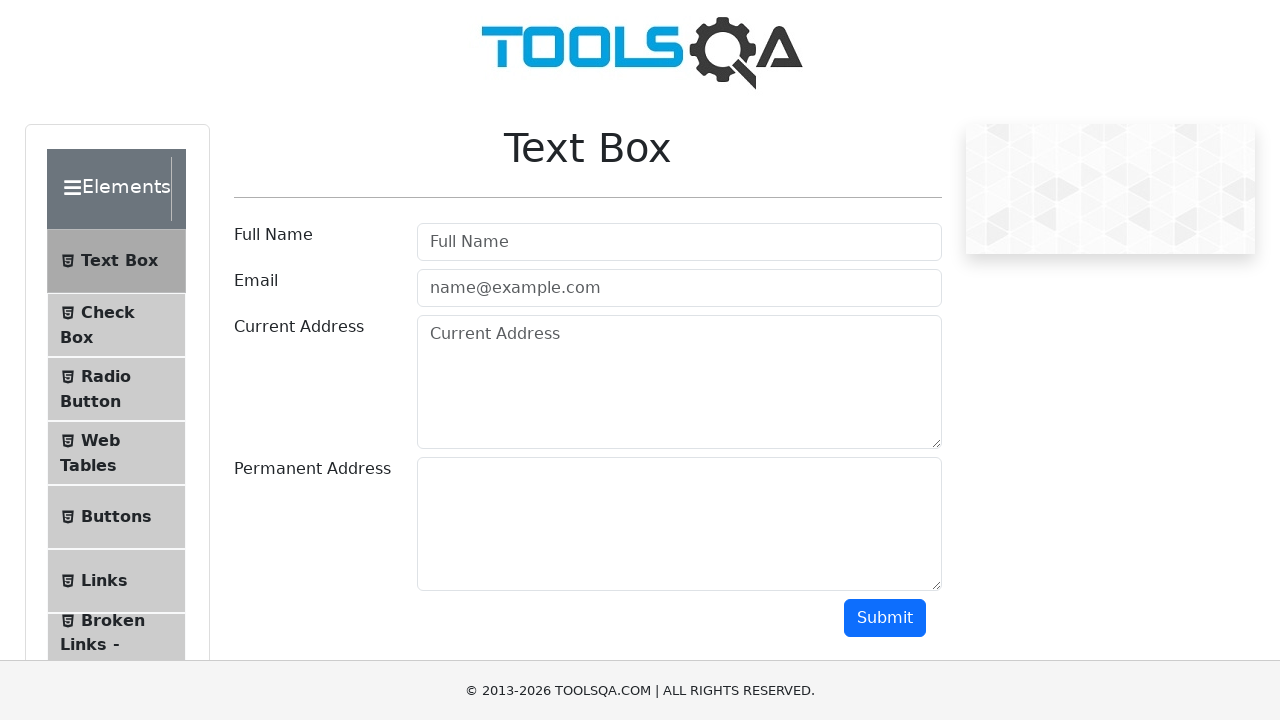

Filled in name field with 'Jane Dou' on #userName
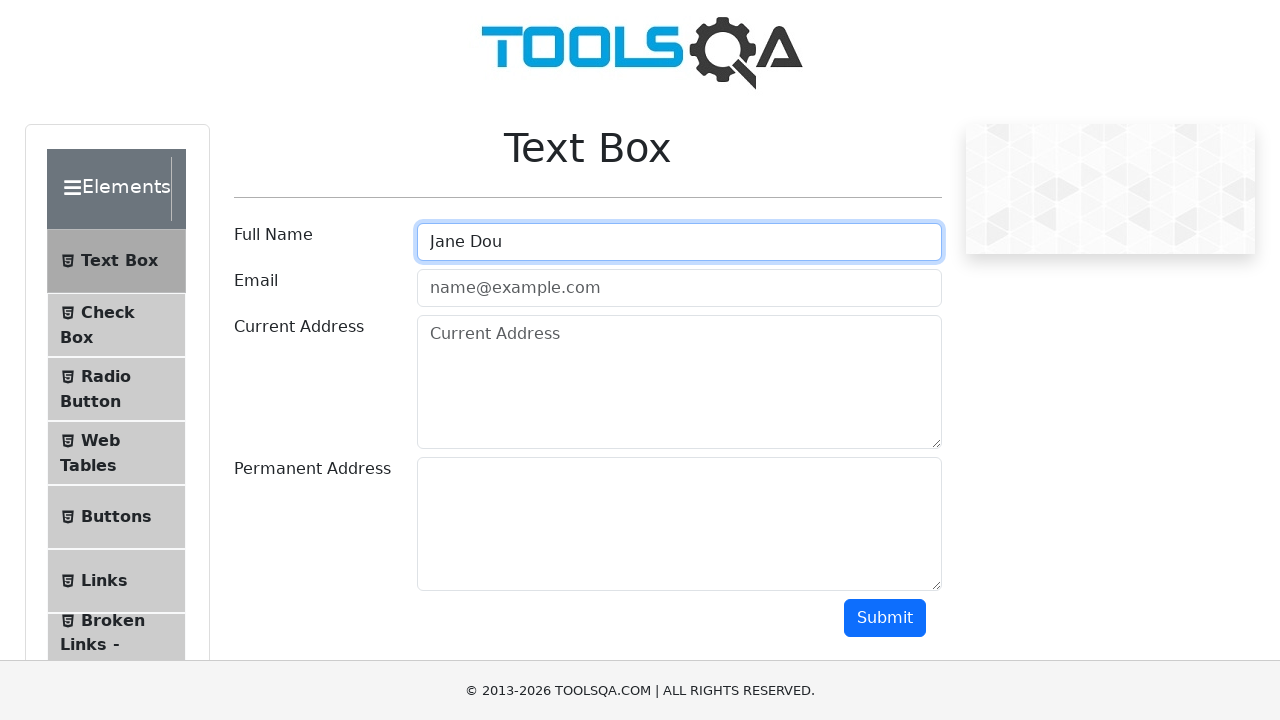

Filled in email field with 'example@example.com' on #userEmail
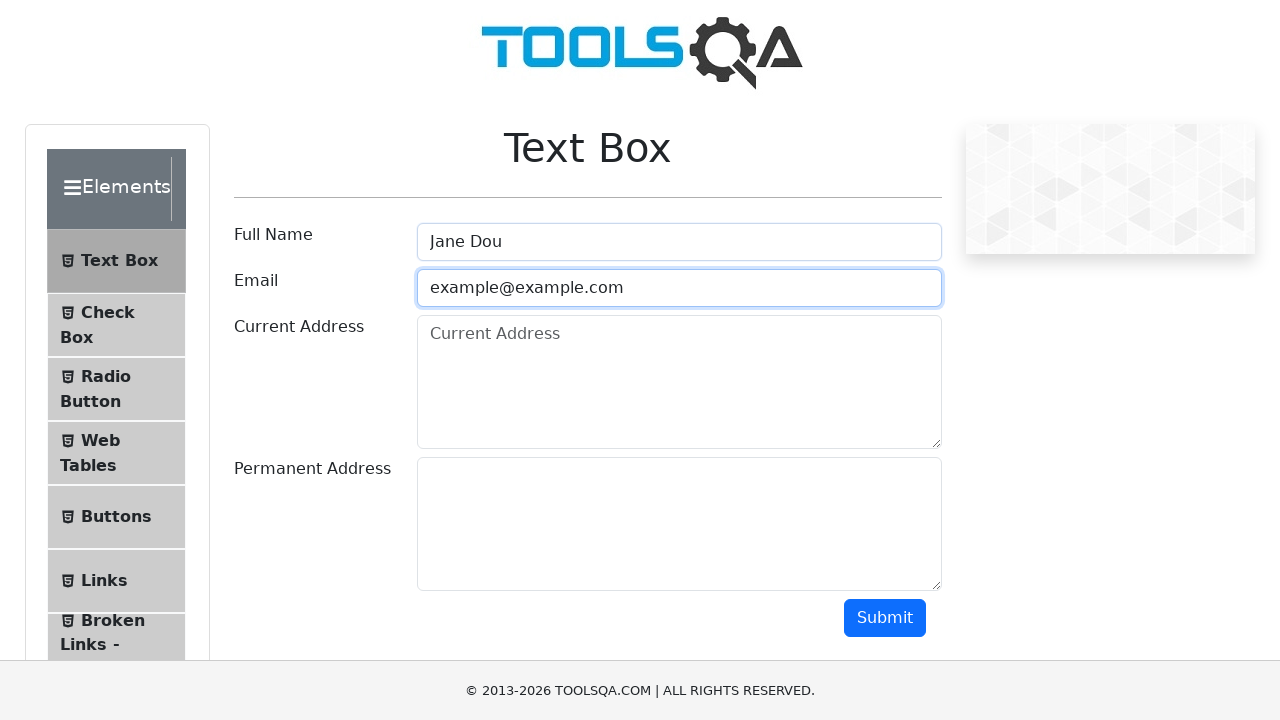

Clicked submit button at (885, 618) on #submit
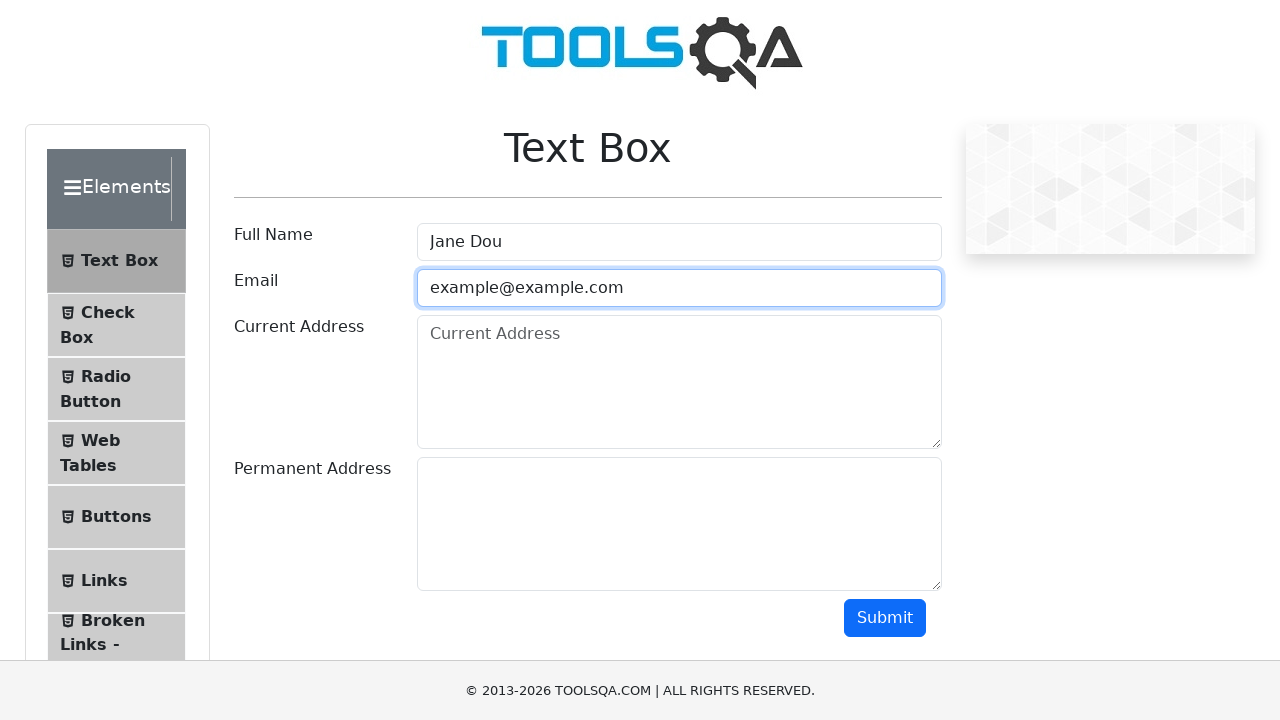

Verified output displays - name field appeared
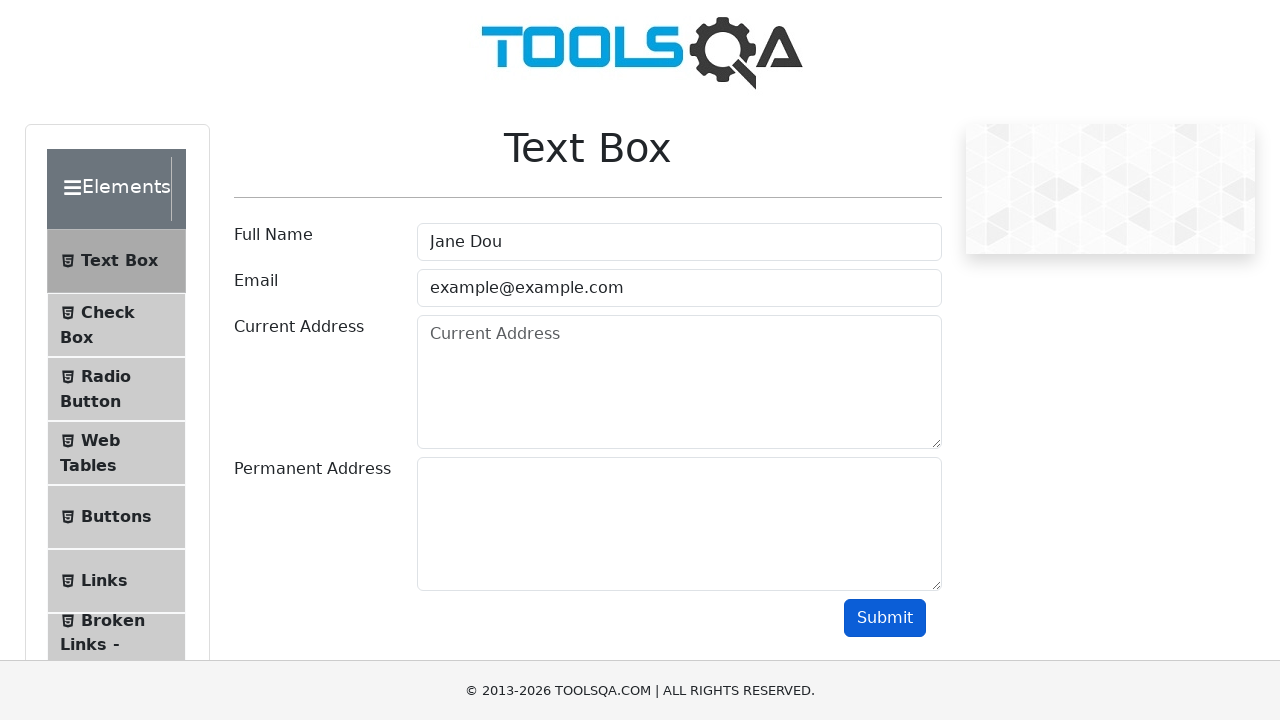

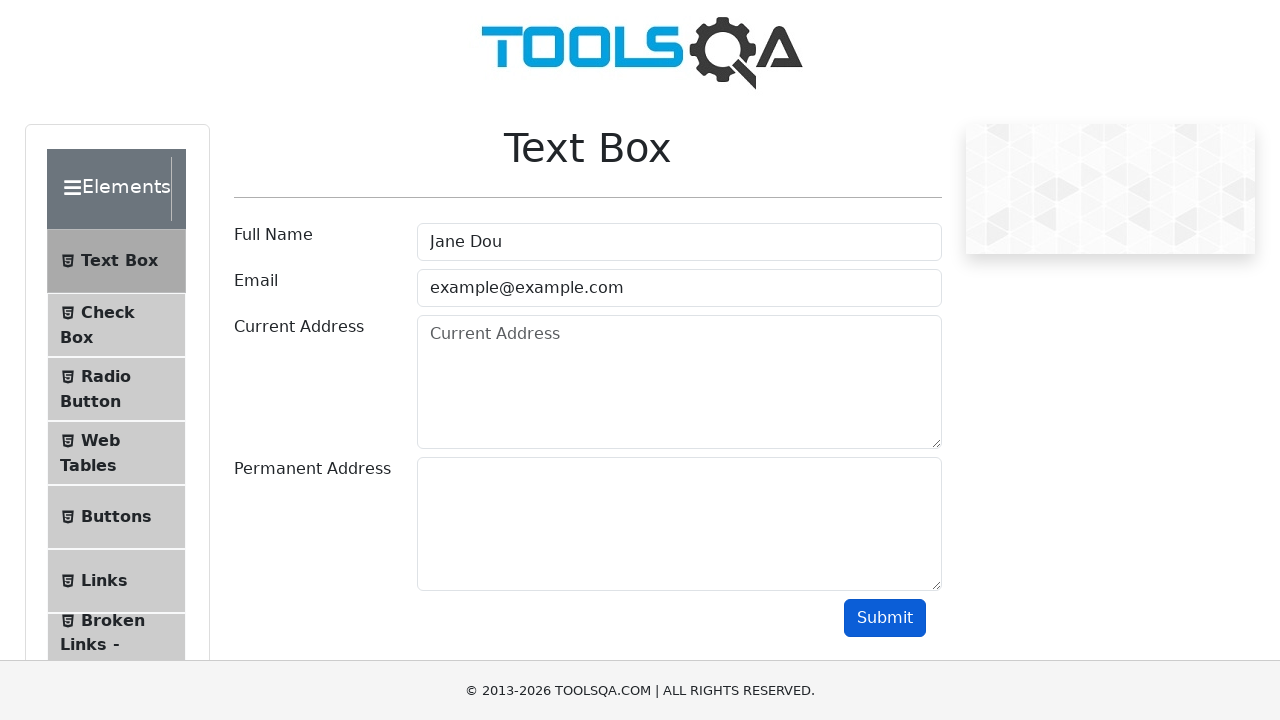